Navigates to NSE India announcements page, selects the SME tab, switches to 1 Week filter, and initiates a CSV download of announcements

Starting URL: https://www.nseindia.com/companies-listing/corporate-filings-announcements

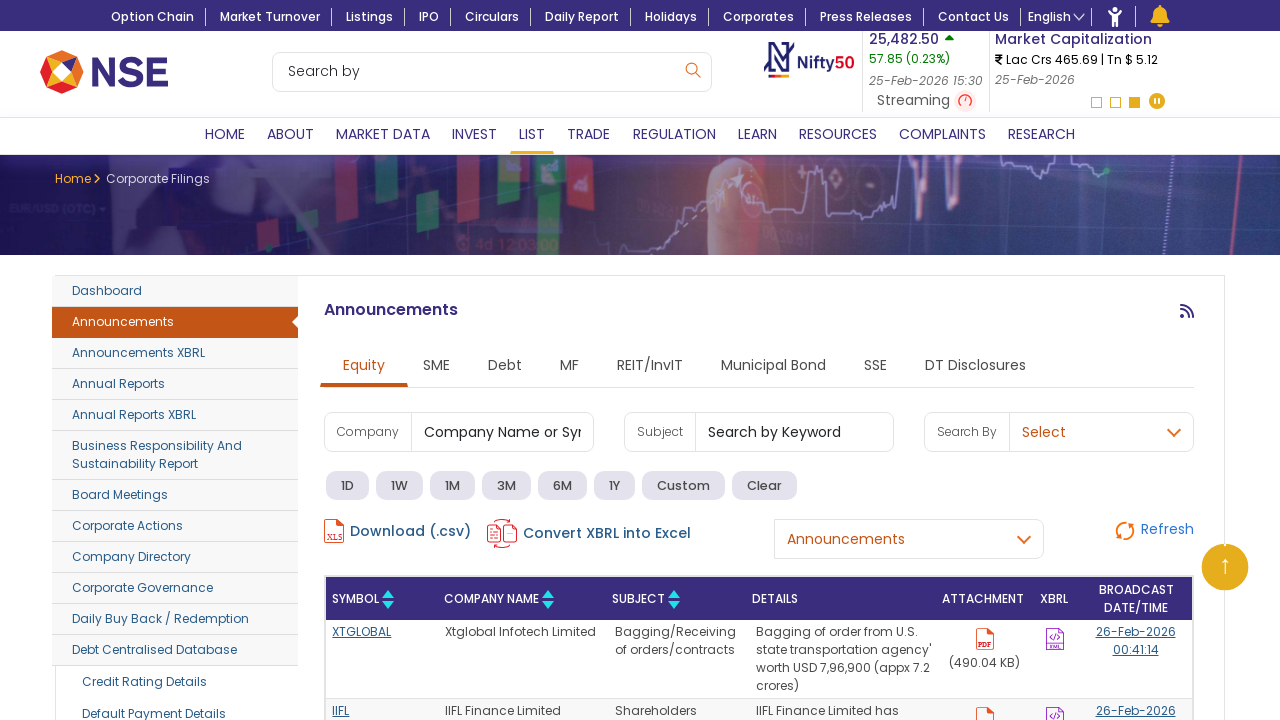

Clicked on SME tab at (436, 367) on #containTabNav > li:nth-child(2) > a
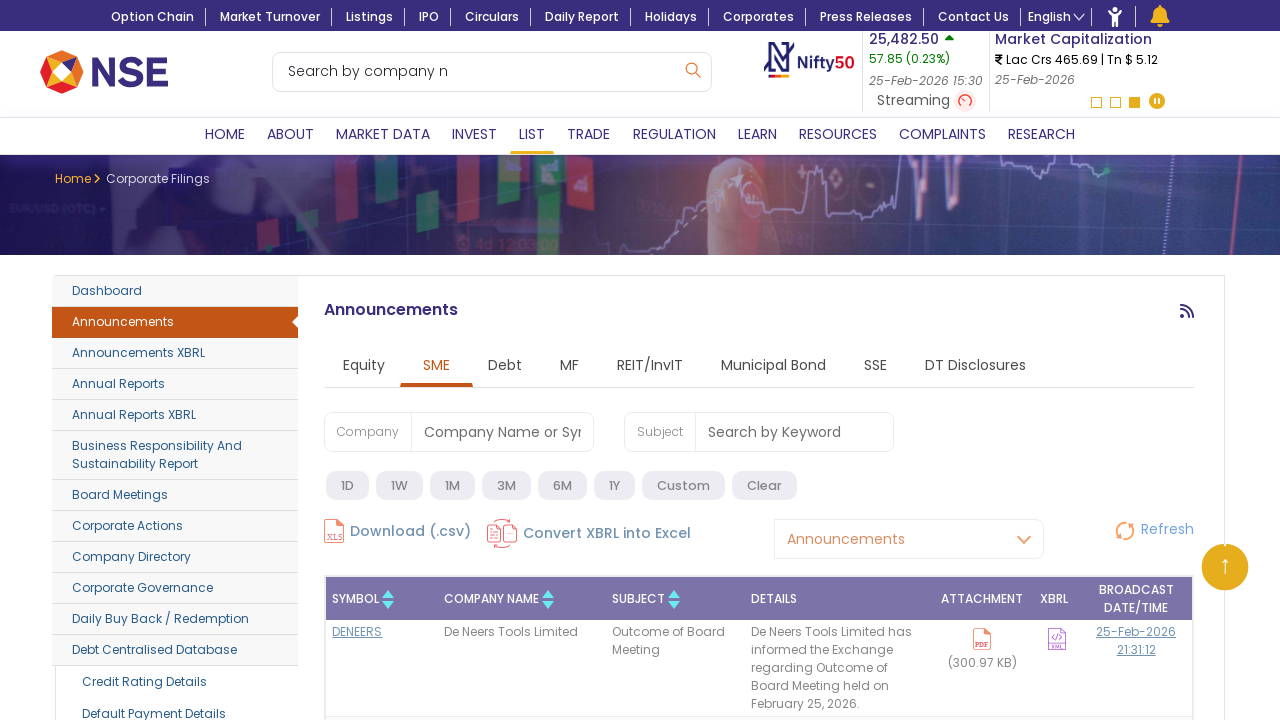

SME content loaded with date filter options visible
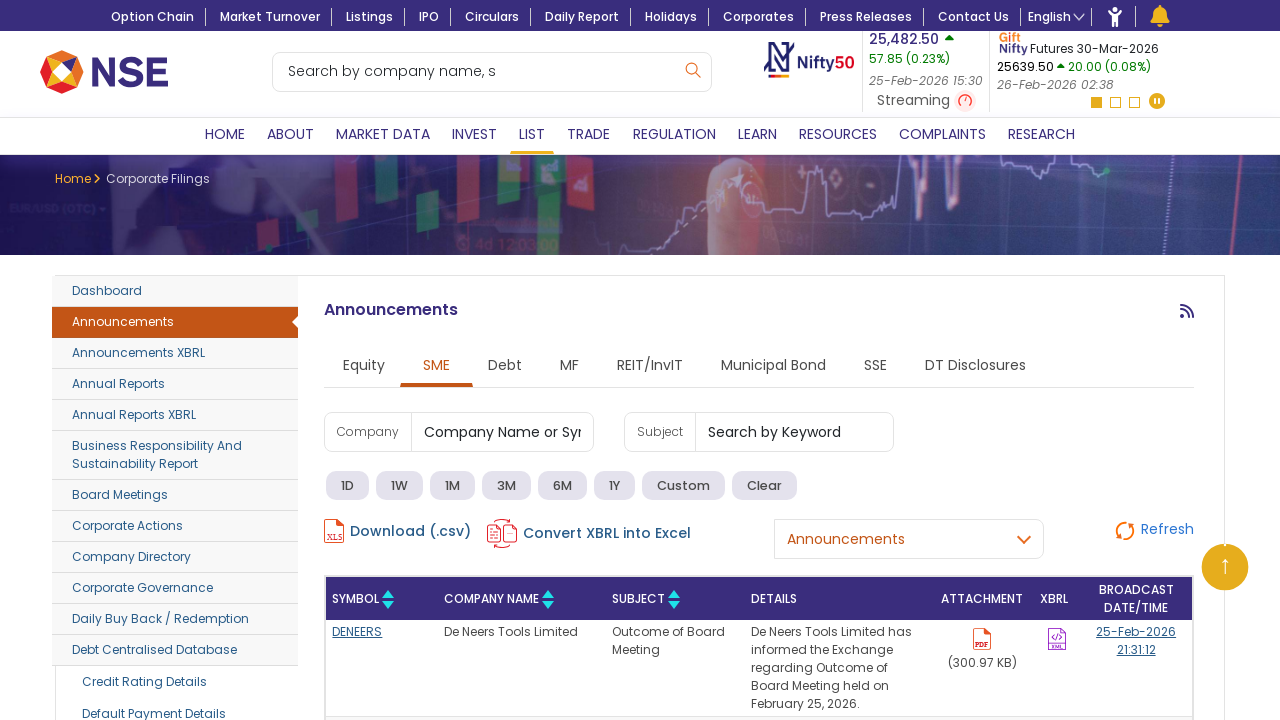

Clicked on 1 Week (1W) filter option at (400, 486) on div[id="Announcements_sme"]>div:nth-child(2)>div>div.block-detail-dates-box>div>
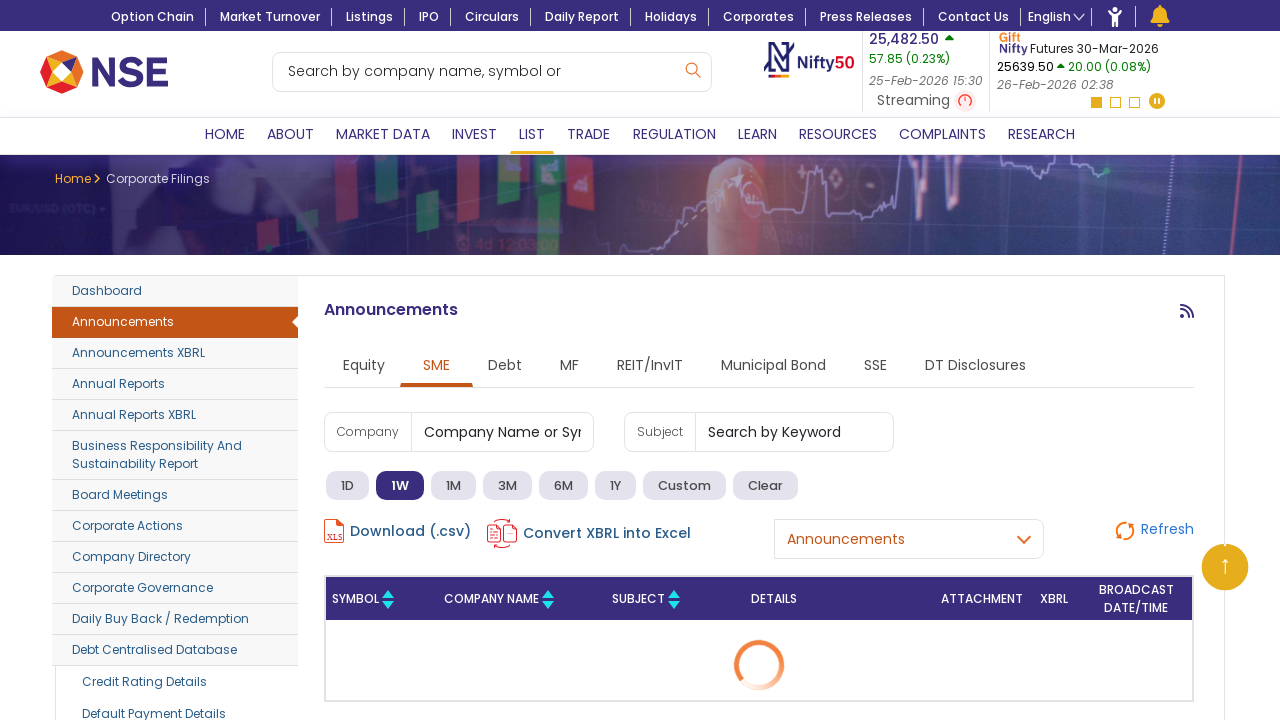

Filtered announcements table loaded with 1 week data
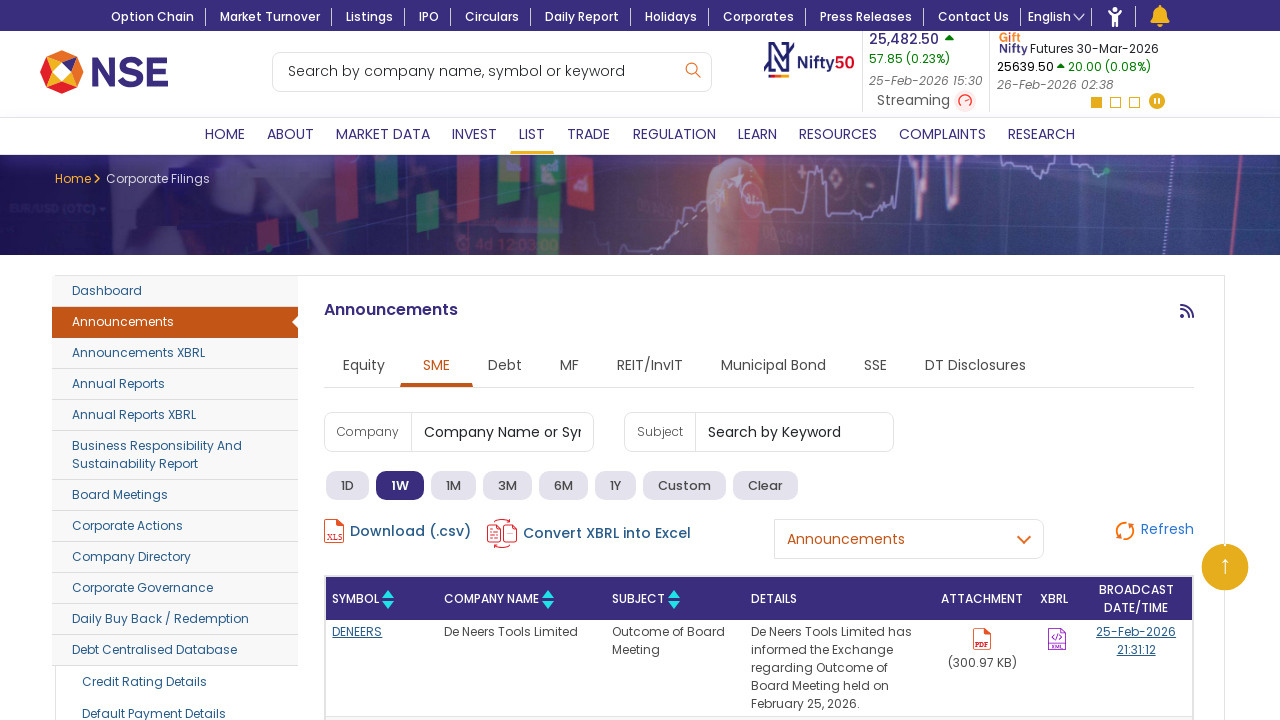

Initiated CSV download of SME announcements at (398, 531) on #CFanncsme-download
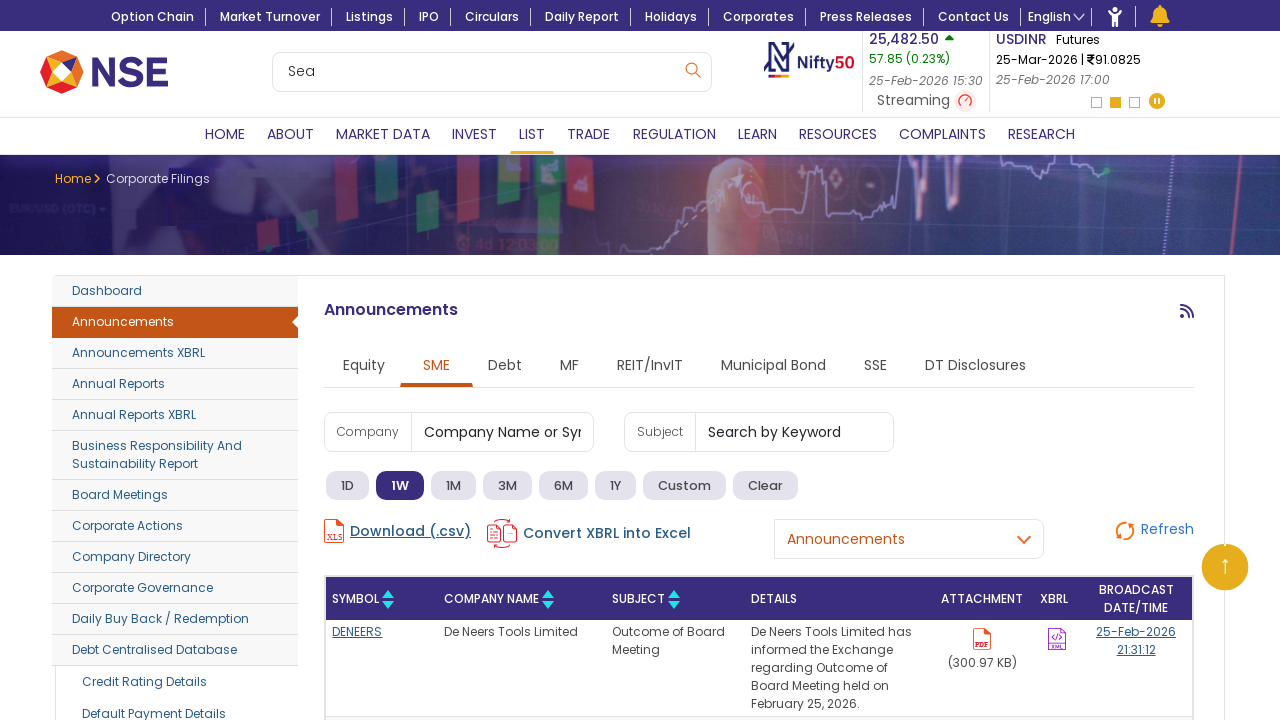

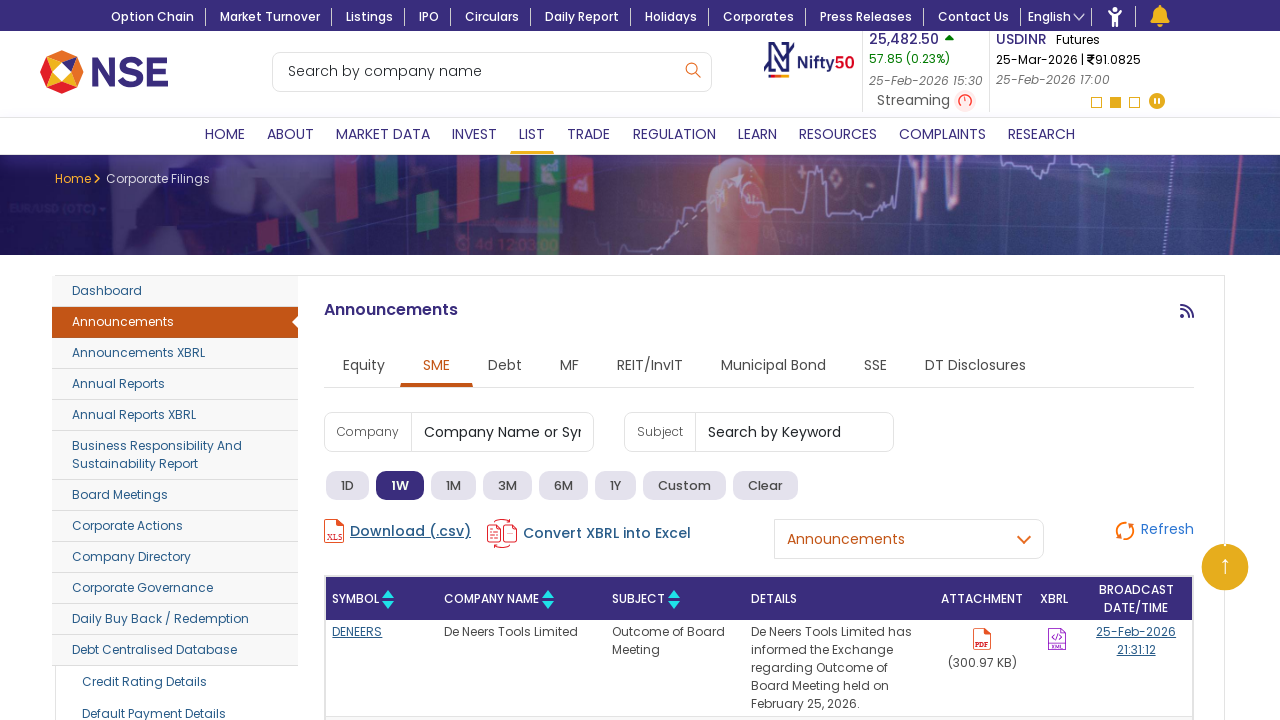